Tests JavaScript prompt alert functionality by clicking a button to trigger a prompt dialog, entering text into the prompt, and accepting it.

Starting URL: https://v1.training-support.net/selenium/javascript-alerts

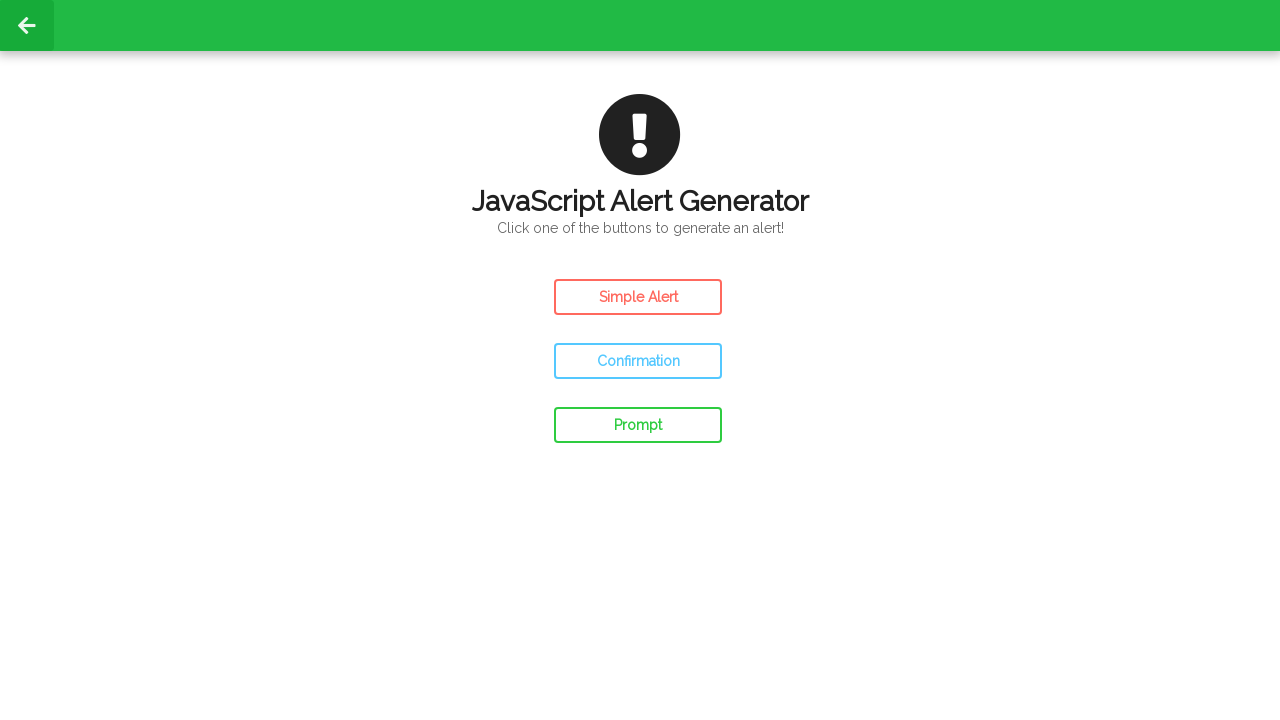

Set up dialog handler to accept prompt with text 'Awesome!'
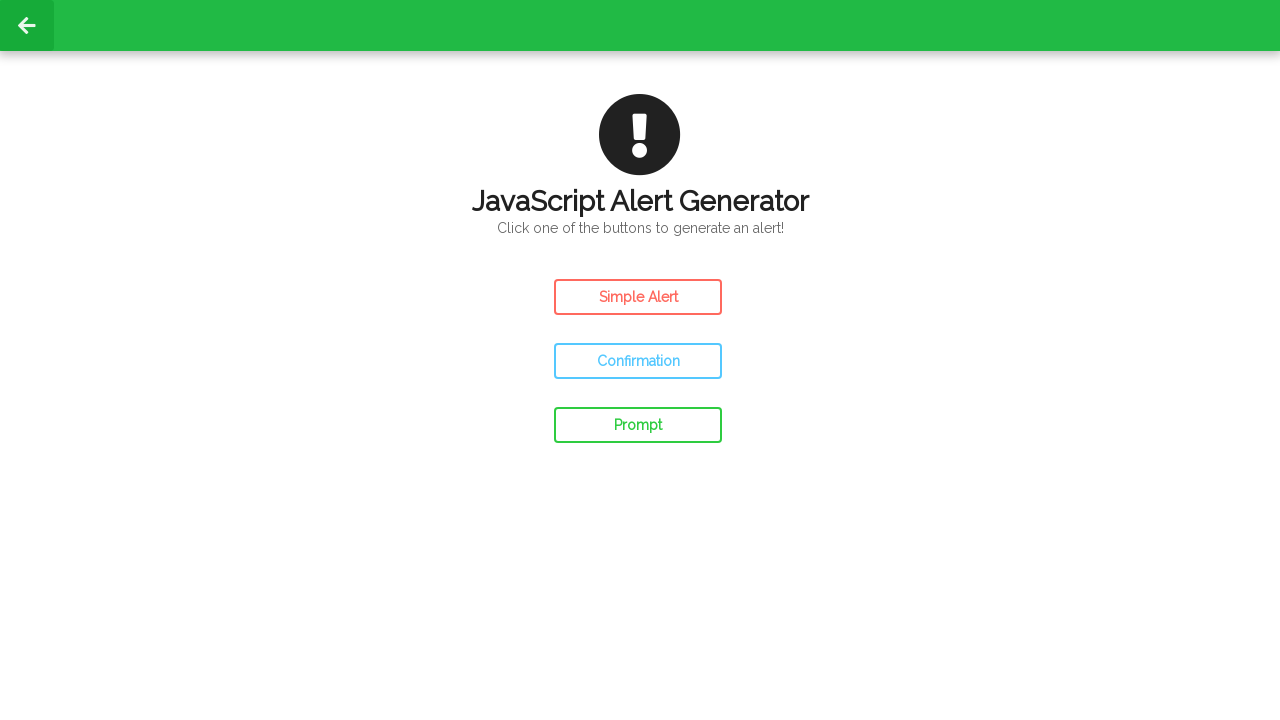

Clicked prompt button to trigger JavaScript prompt alert at (638, 425) on #prompt
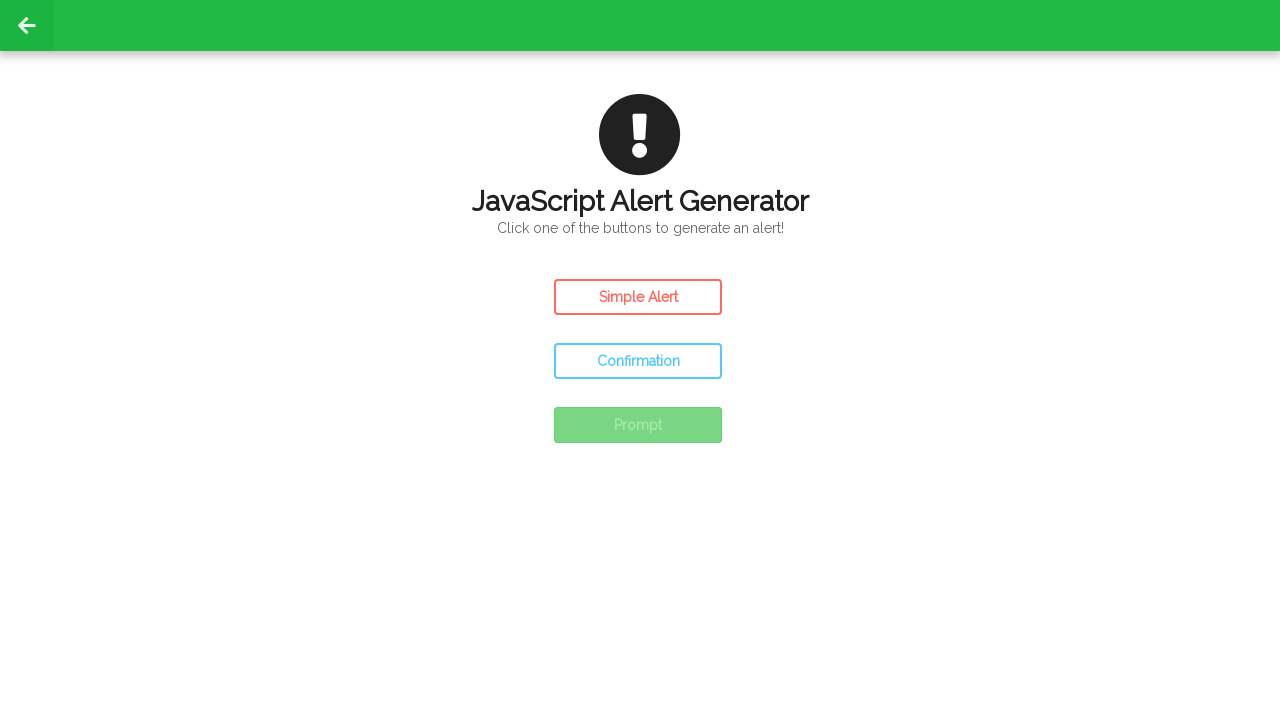

Waited 500ms for dialog to be handled
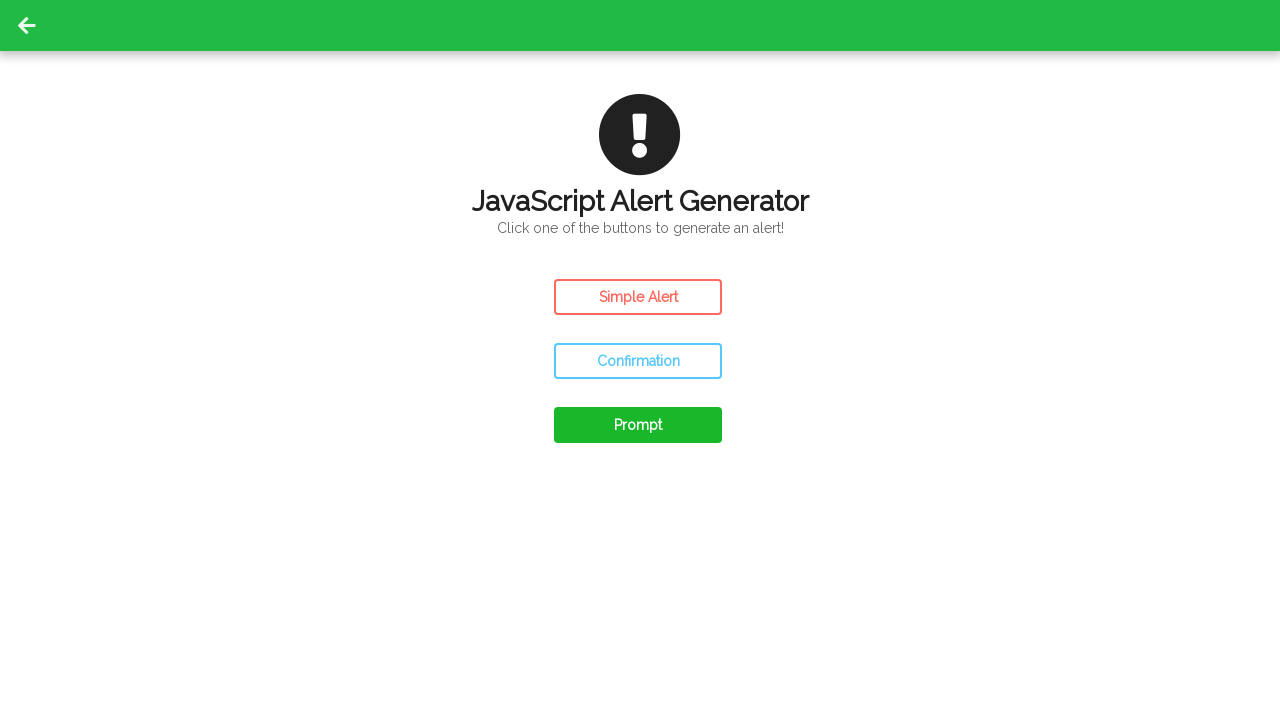

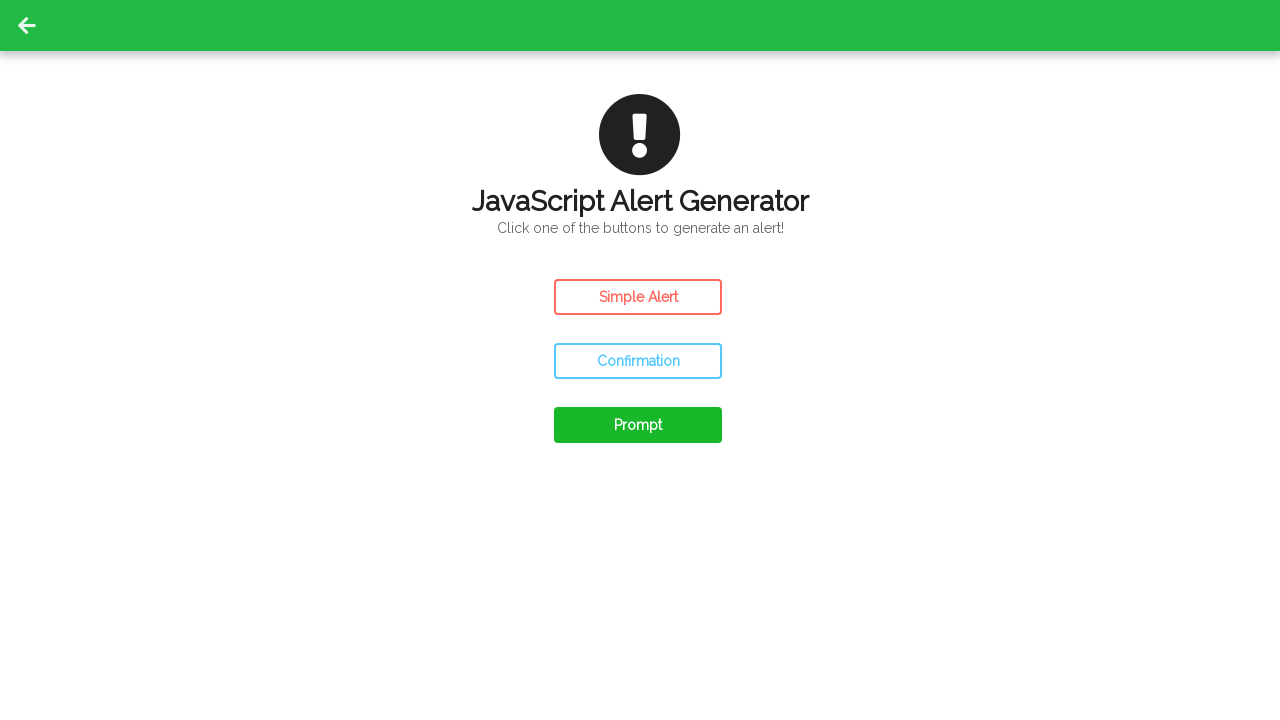